Tests moving mouse by offset from current pointer position

Starting URL: https://selenium.dev/selenium/web/mouse_interaction.html

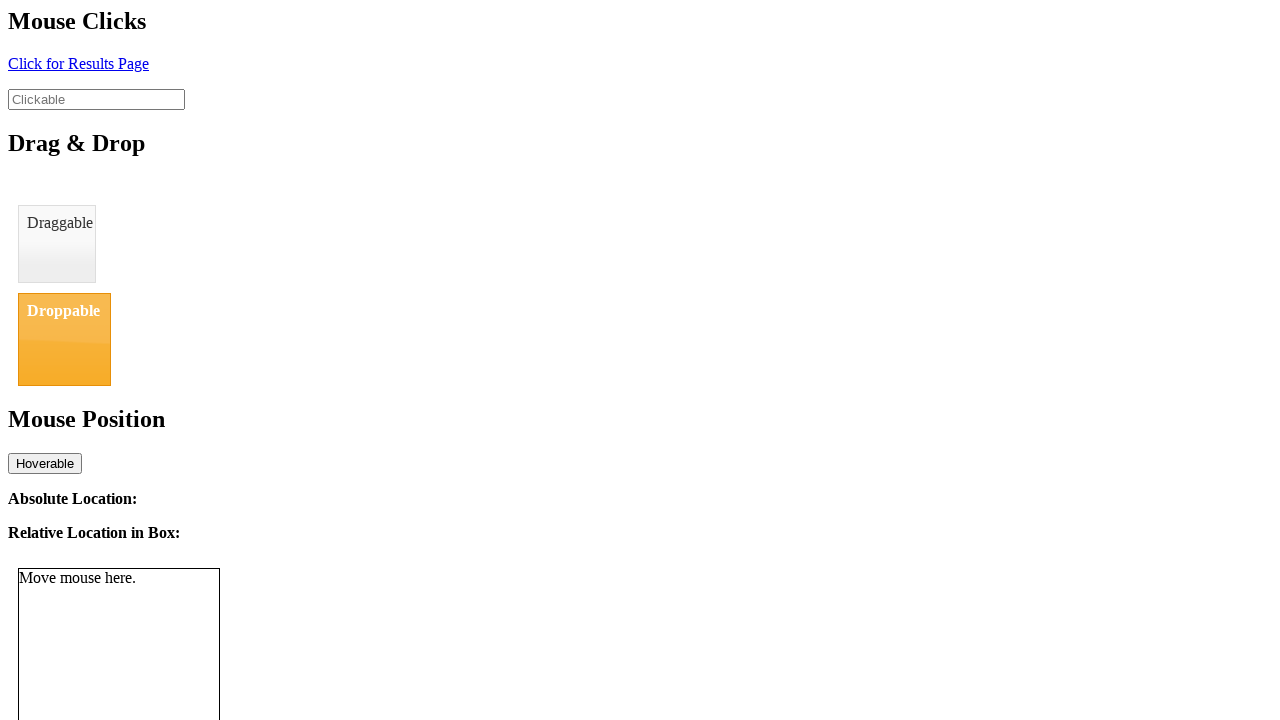

Moved mouse to initial position (6, 3) at (6, 3)
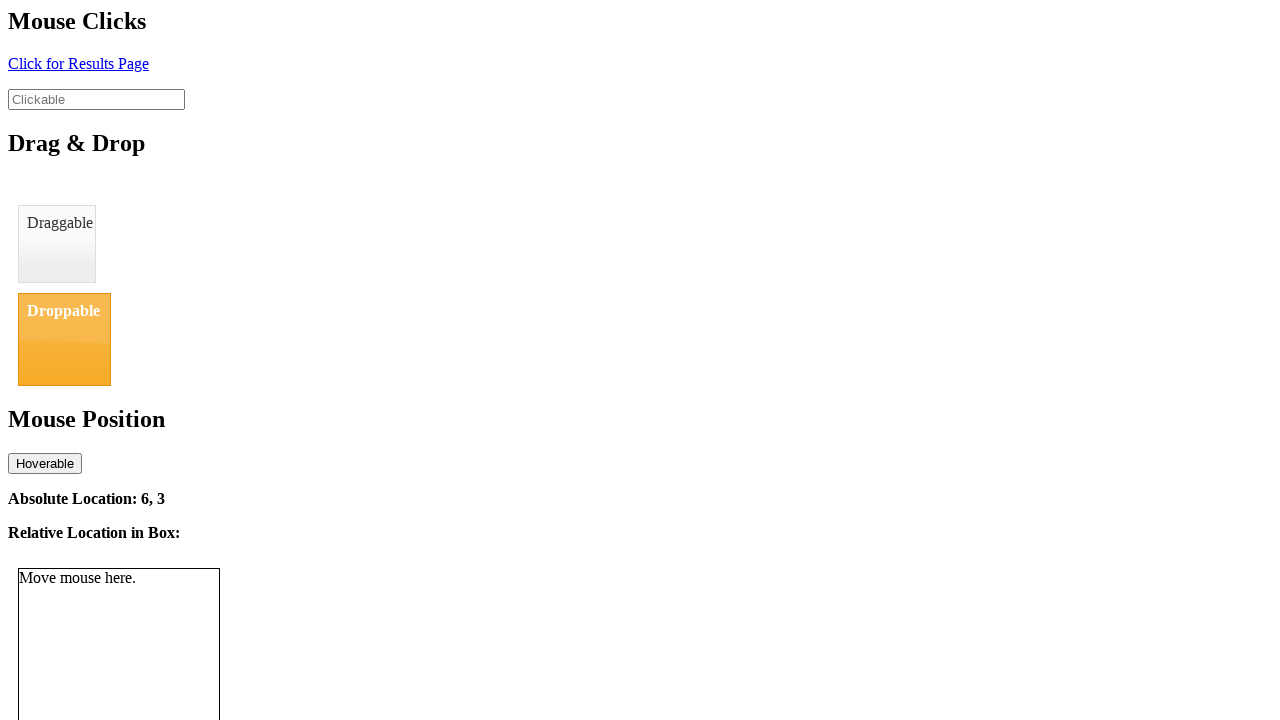

Moved mouse by offset from current position to (19, 18) at (19, 18)
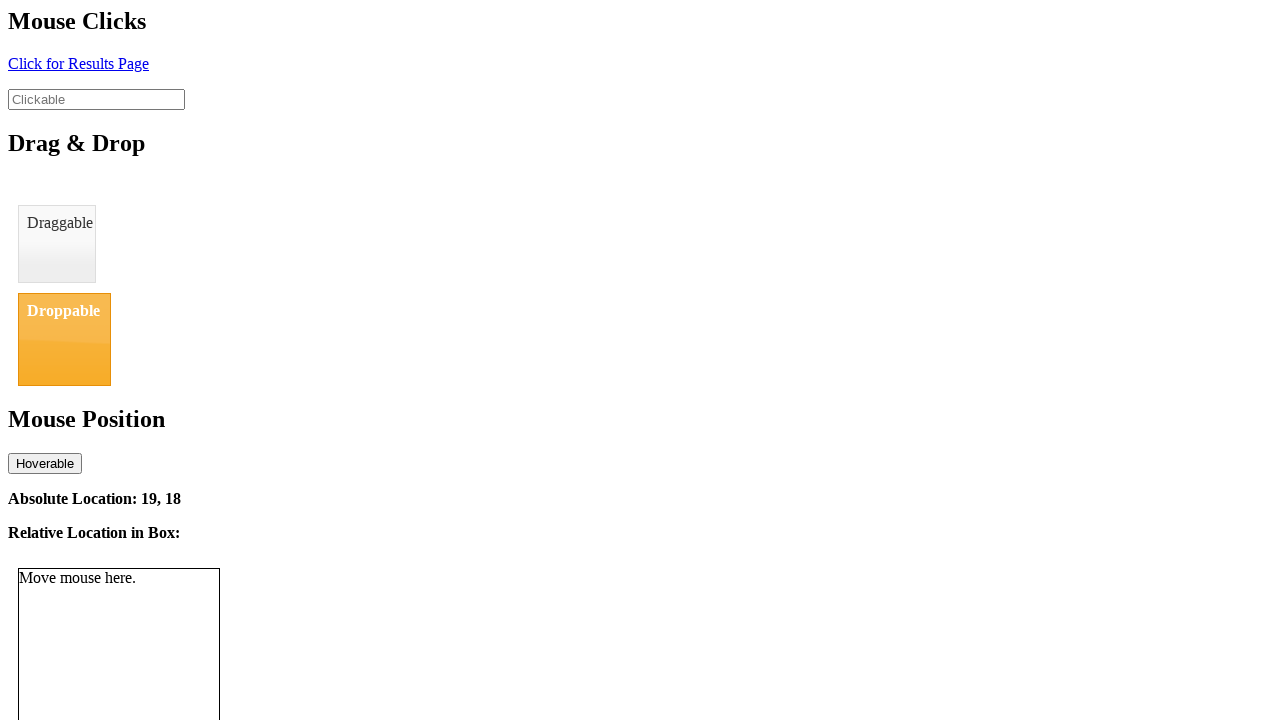

Verified absolute location element is present
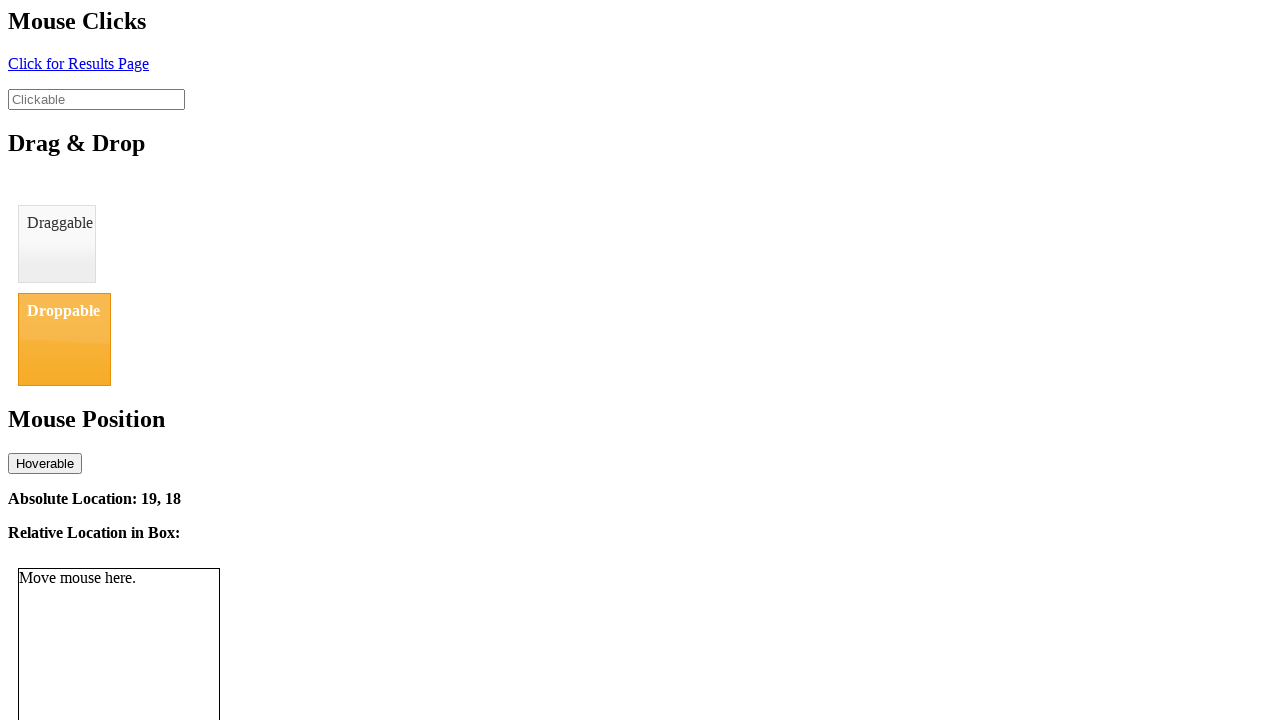

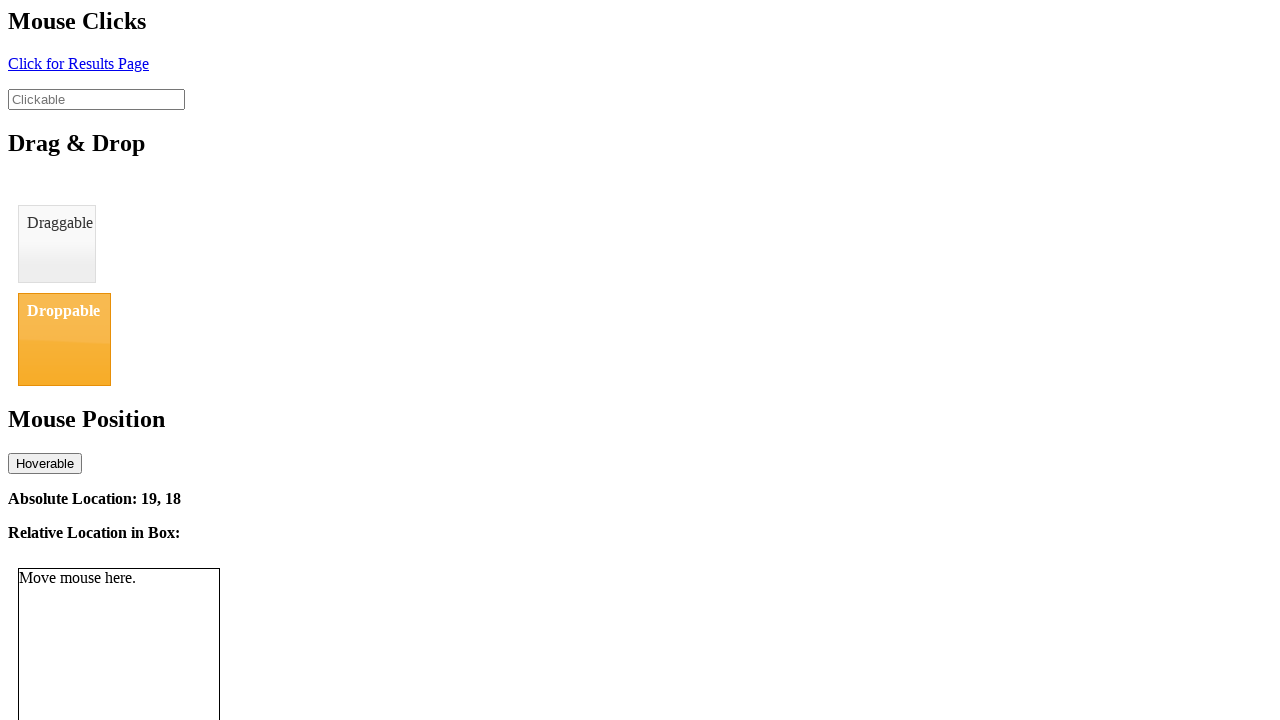